Tests right-click context menu functionality by performing a right-click on a button, selecting the Copy option from the context menu, and accepting the resulting alert

Starting URL: http://swisnl.github.io/jQuery-contextMenu/demo.html

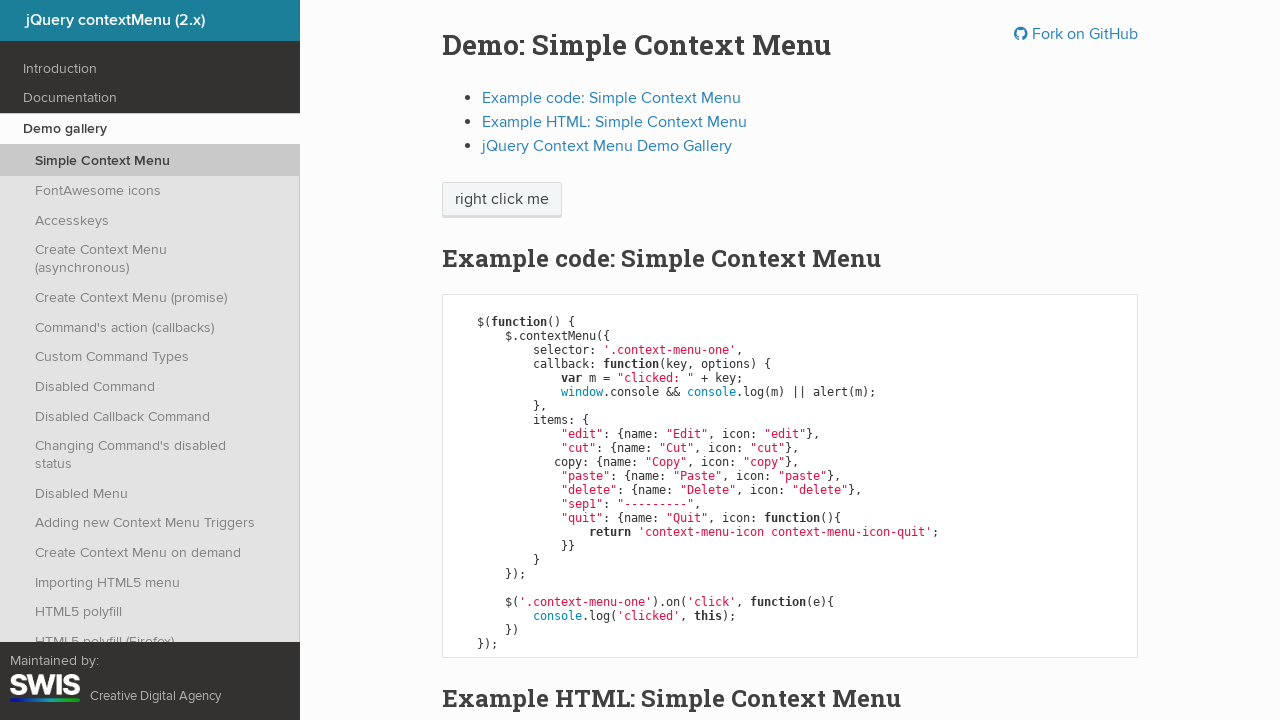

Located the context menu button element
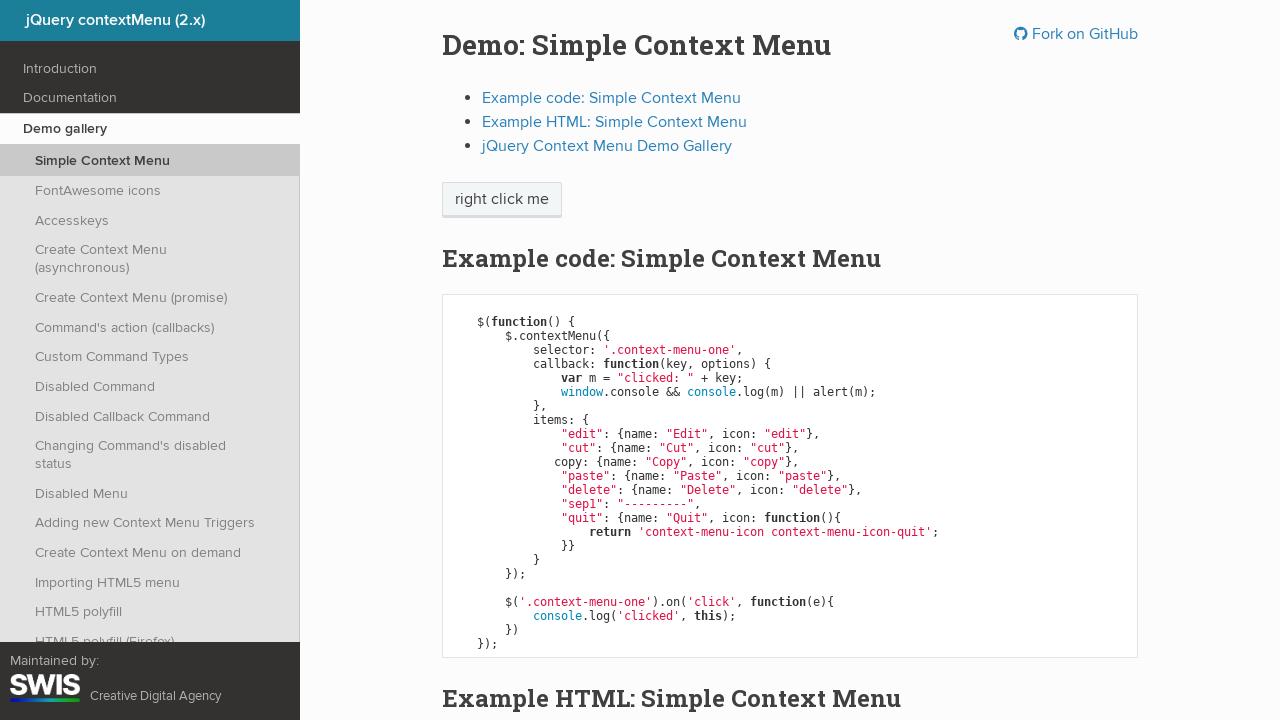

Performed right-click on the button to open context menu at (502, 200) on xpath=//span[@class='context-menu-one btn btn-neutral']
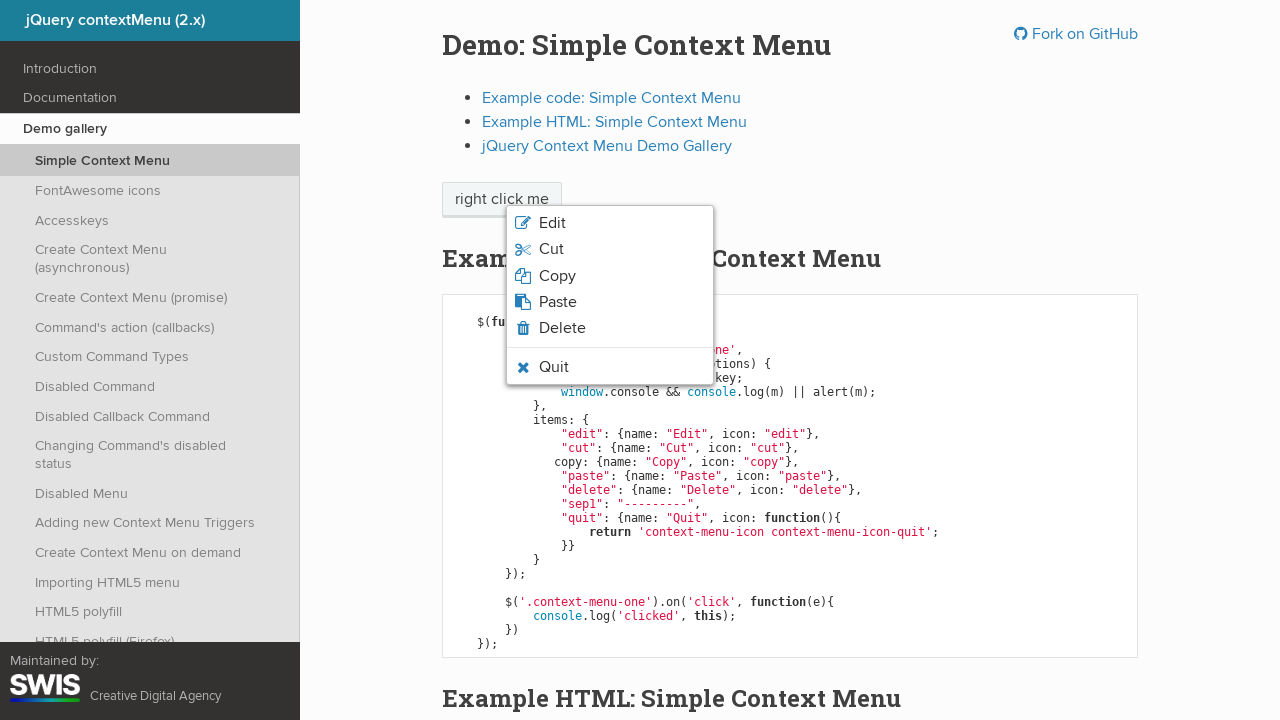

Clicked Copy option from context menu at (557, 276) on xpath=//span[normalize-space()='Copy']
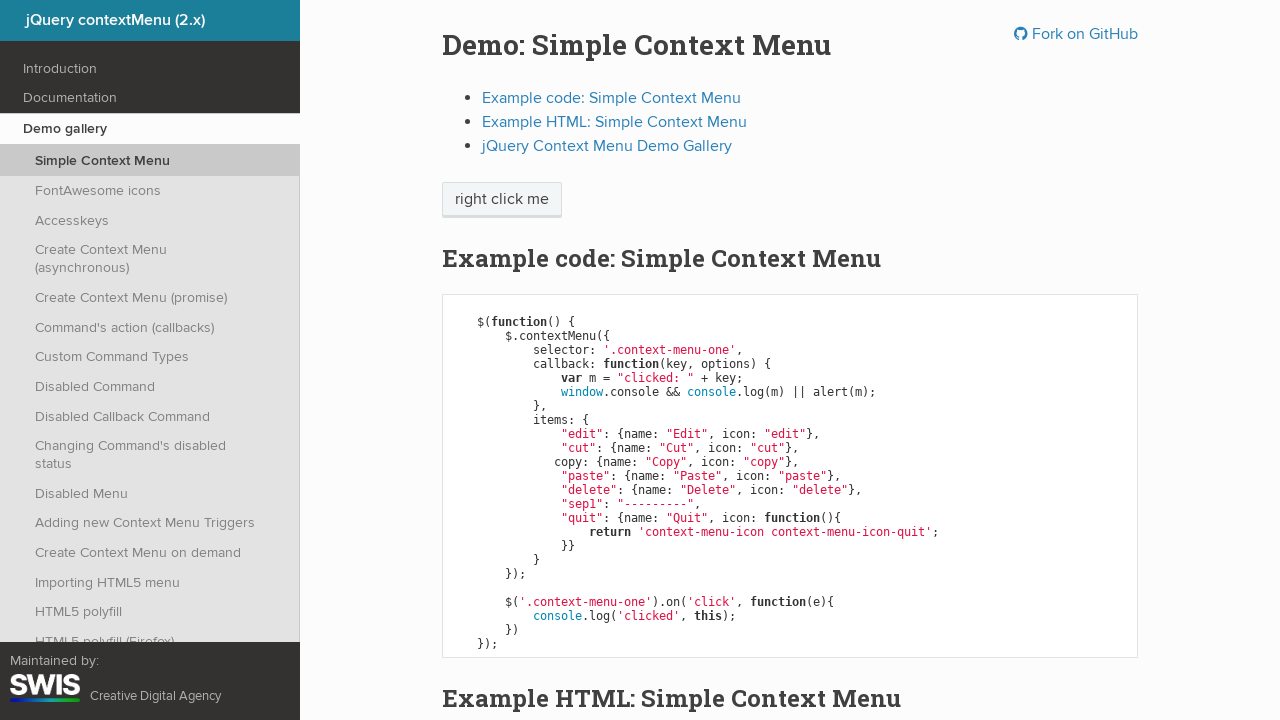

Accepted the alert dialog
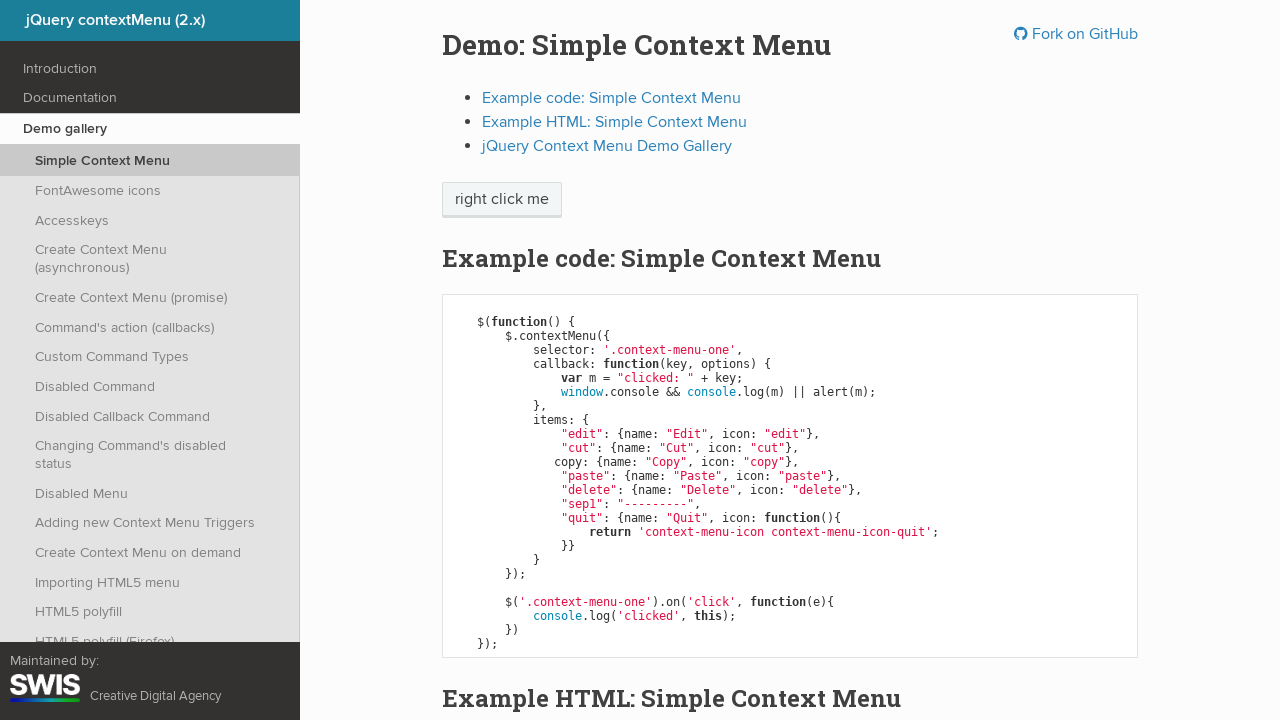

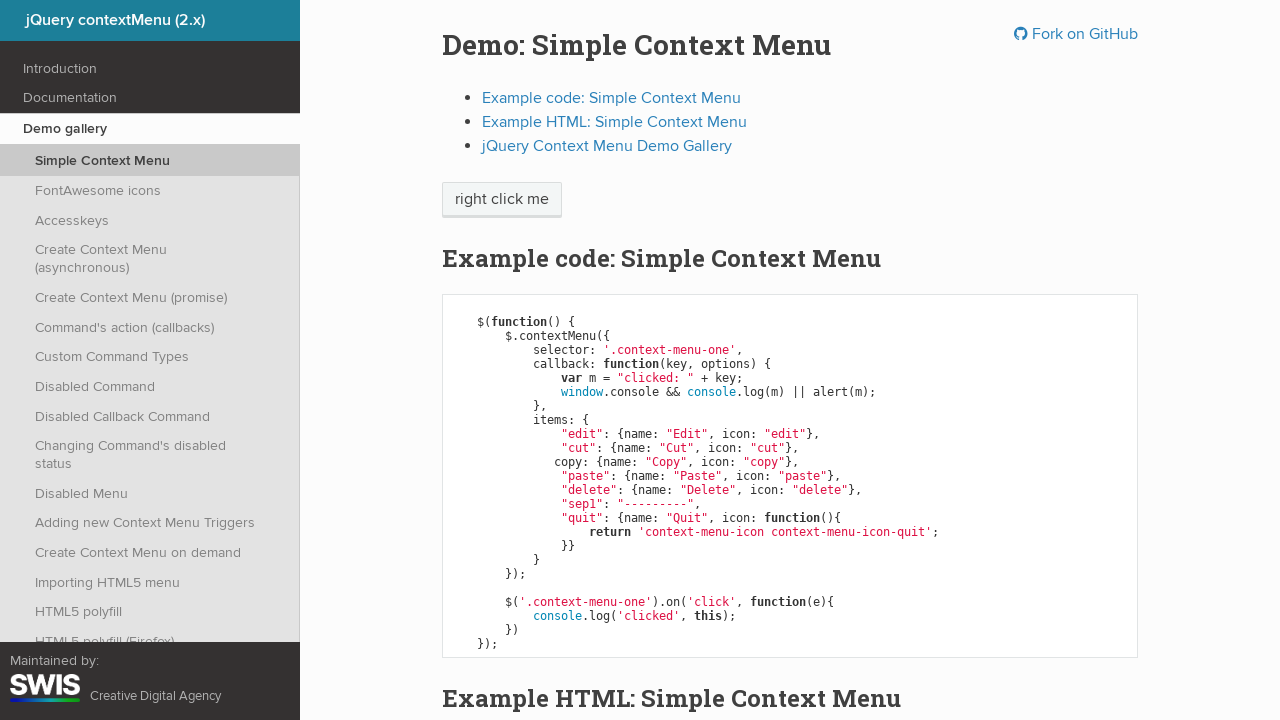